Tests JavaScript executor functionality by clicking on the "Forgot Password?" link and performing page zoom operations on a CRM website.

Starting URL: https://classic.crmpro.com/

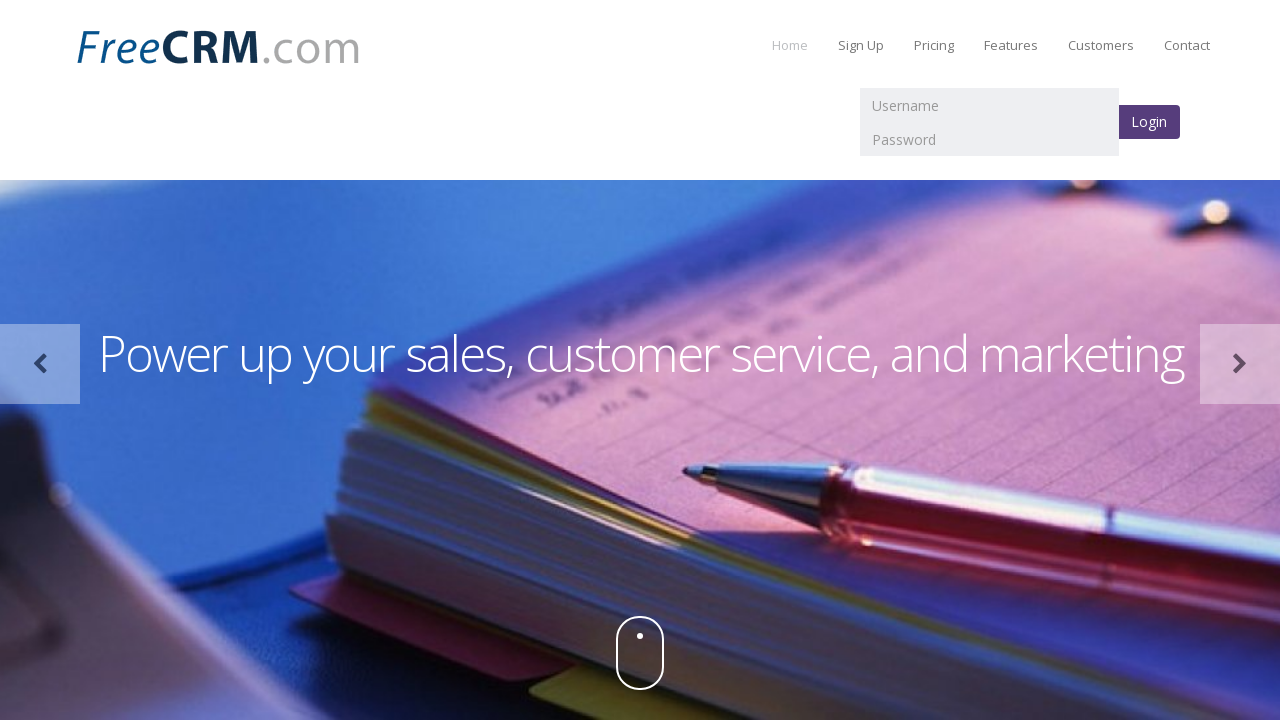

Clicked on 'Forgot Password?' link at (124, 548) on a:has-text('Forgot Password?')
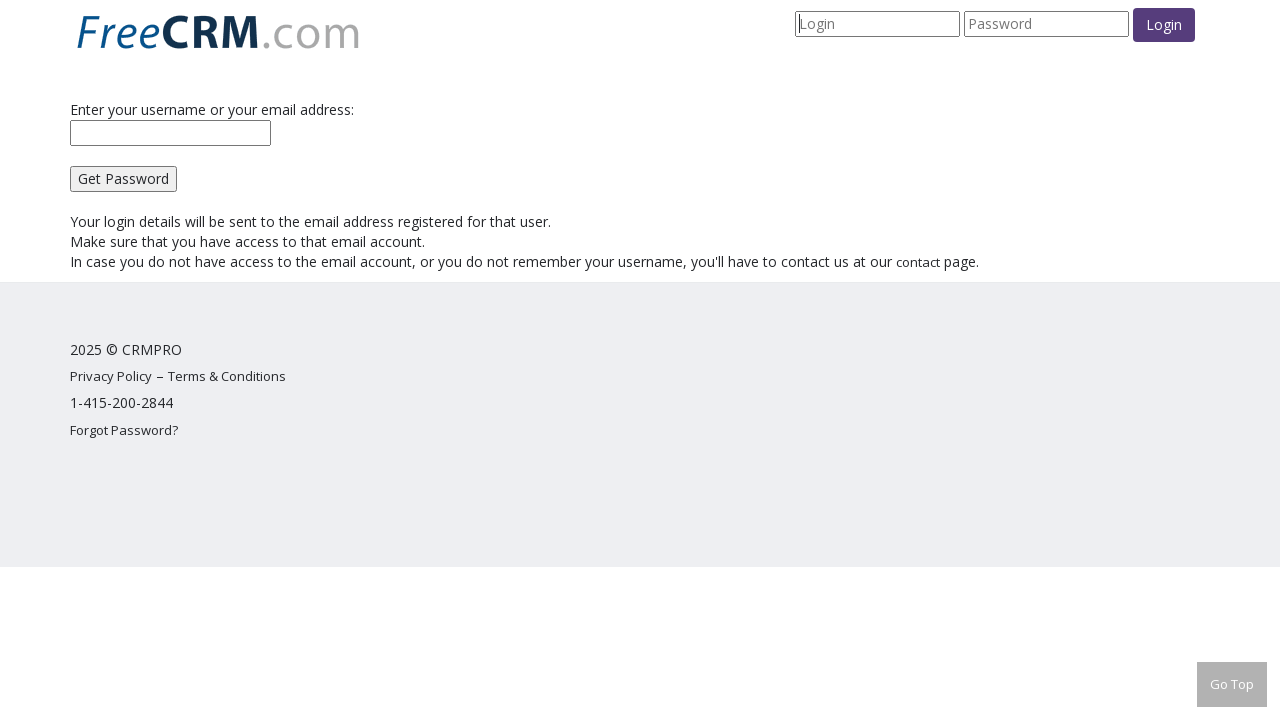

Waited 2 seconds for navigation to complete
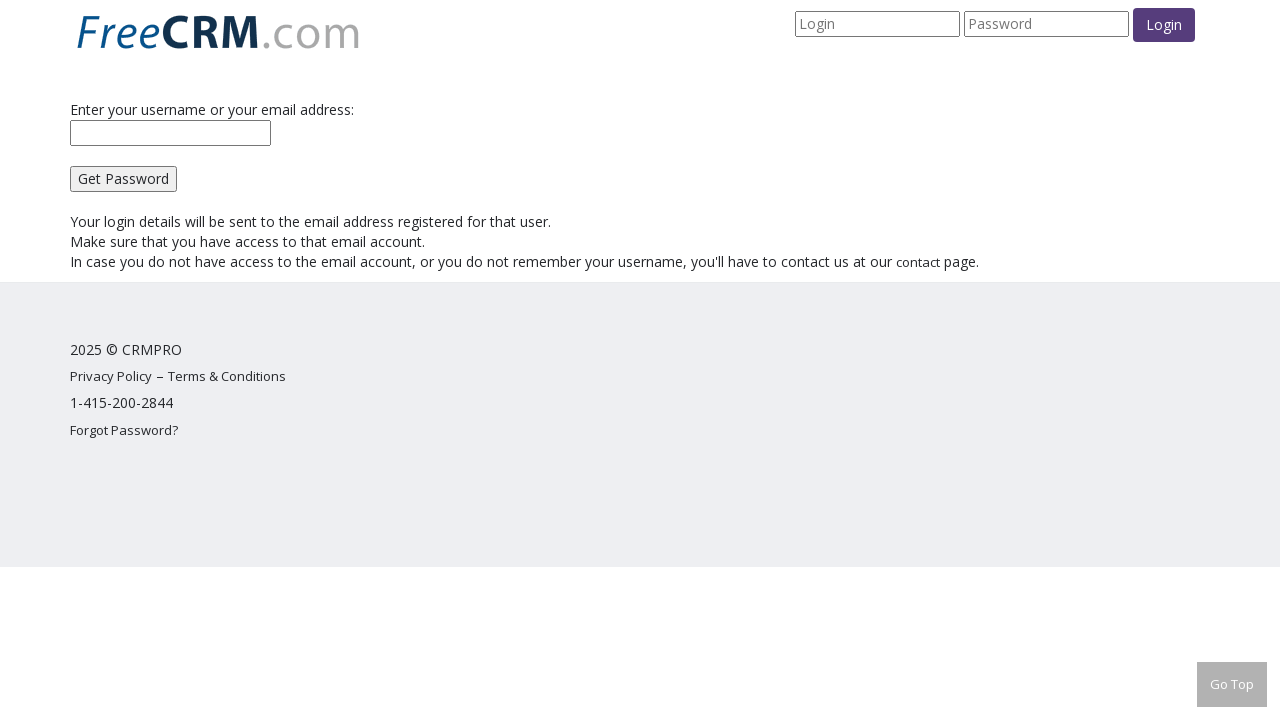

Applied page zoom to 120% using JavaScript
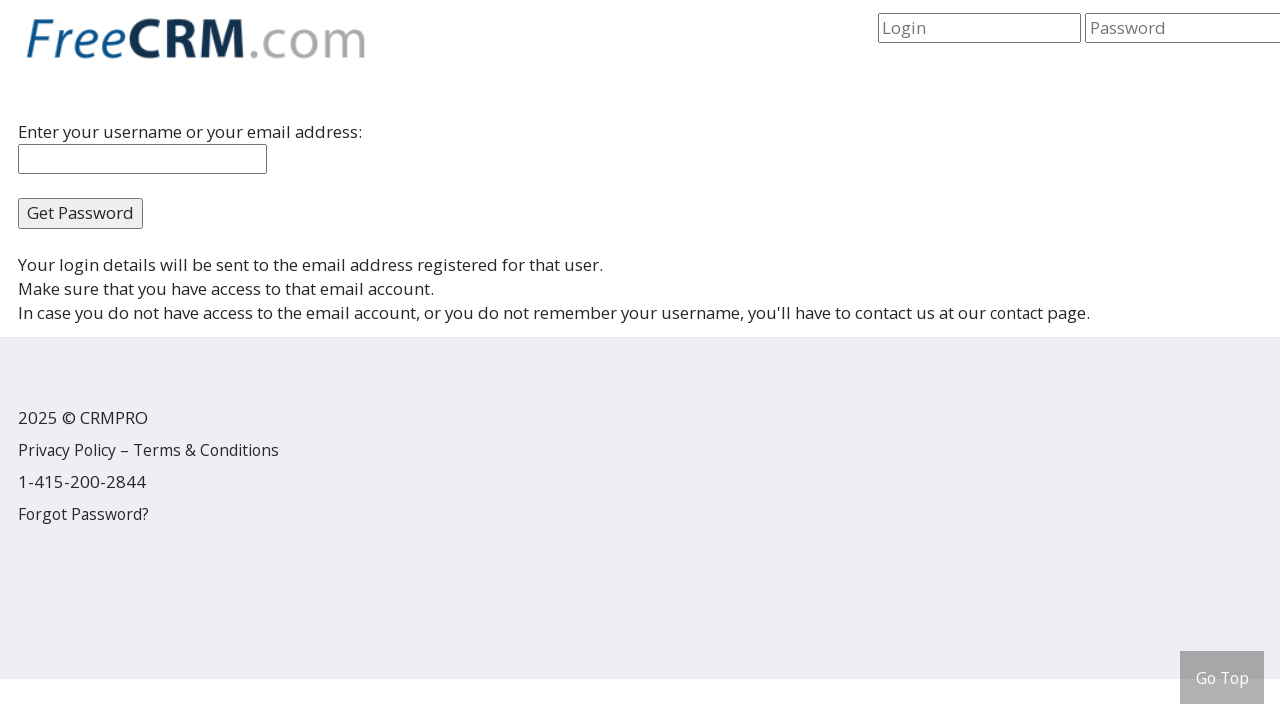

Waited 2 seconds to observe zoom effect
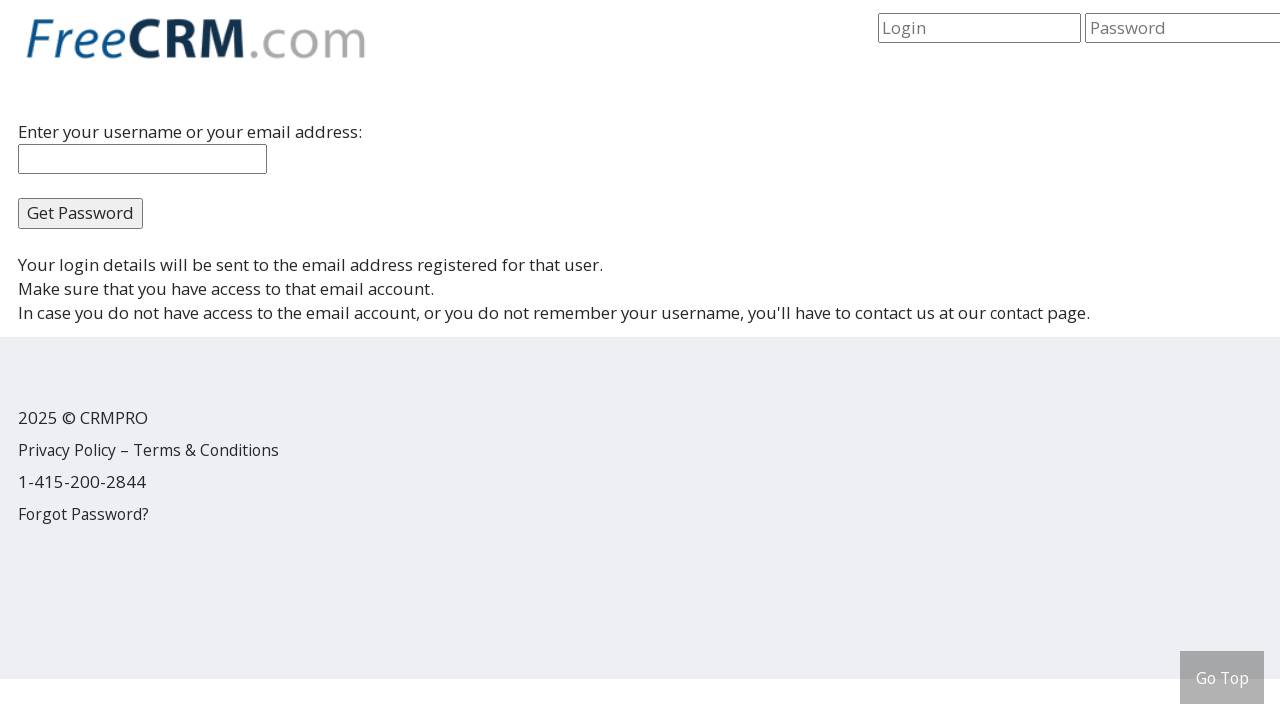

Applied page zoom to 50% using JavaScript
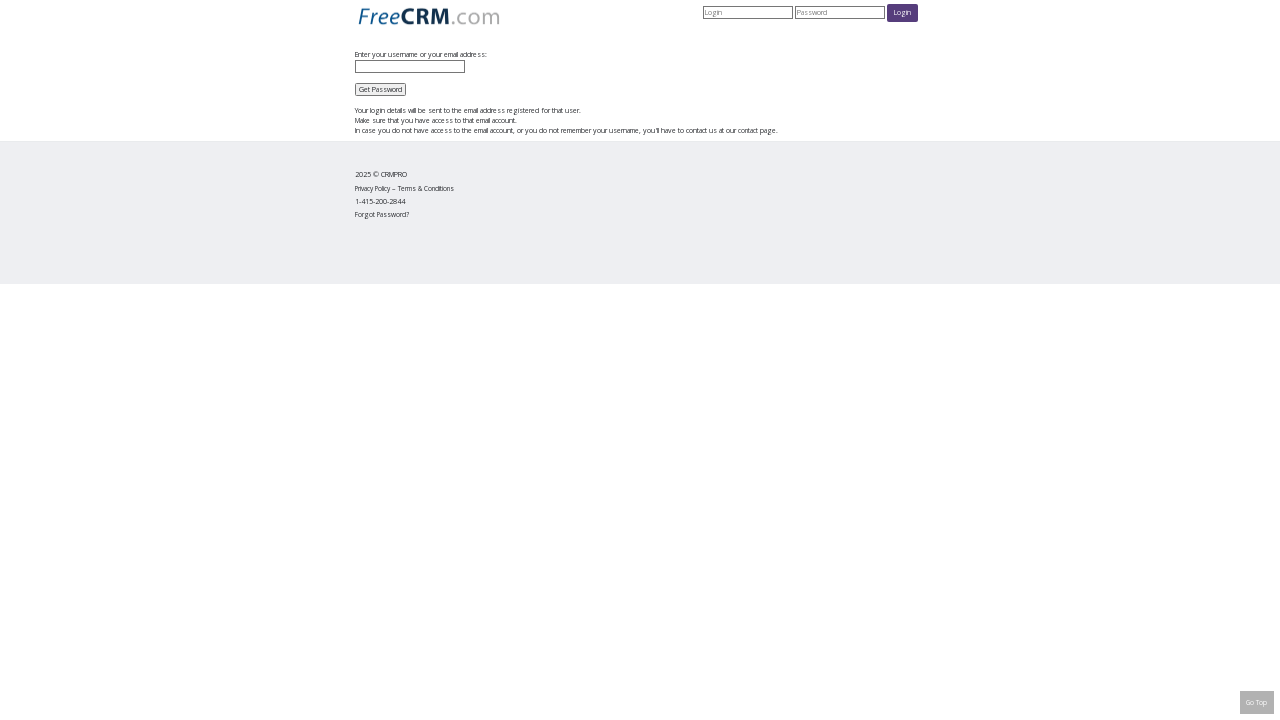

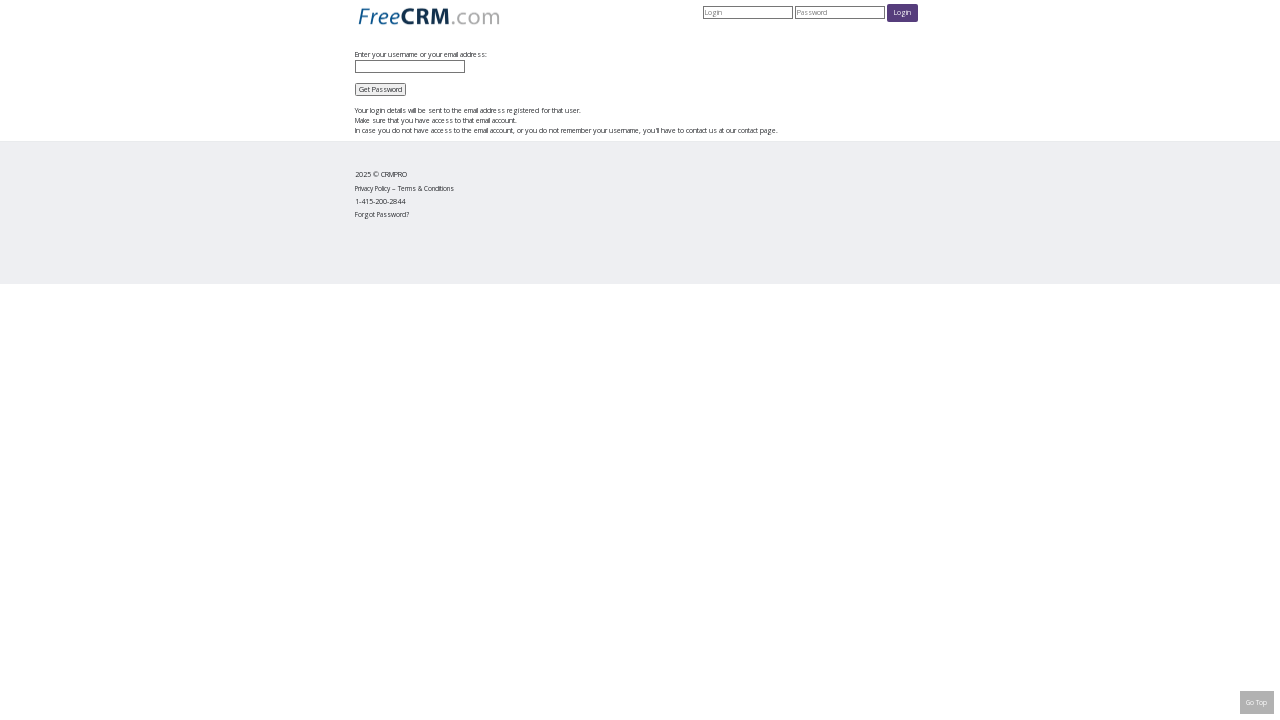